Tests filling a textarea field on a practice form using CSS selector to locate the element by class name

Starting URL: https://demoqa.com/automation-practice-form

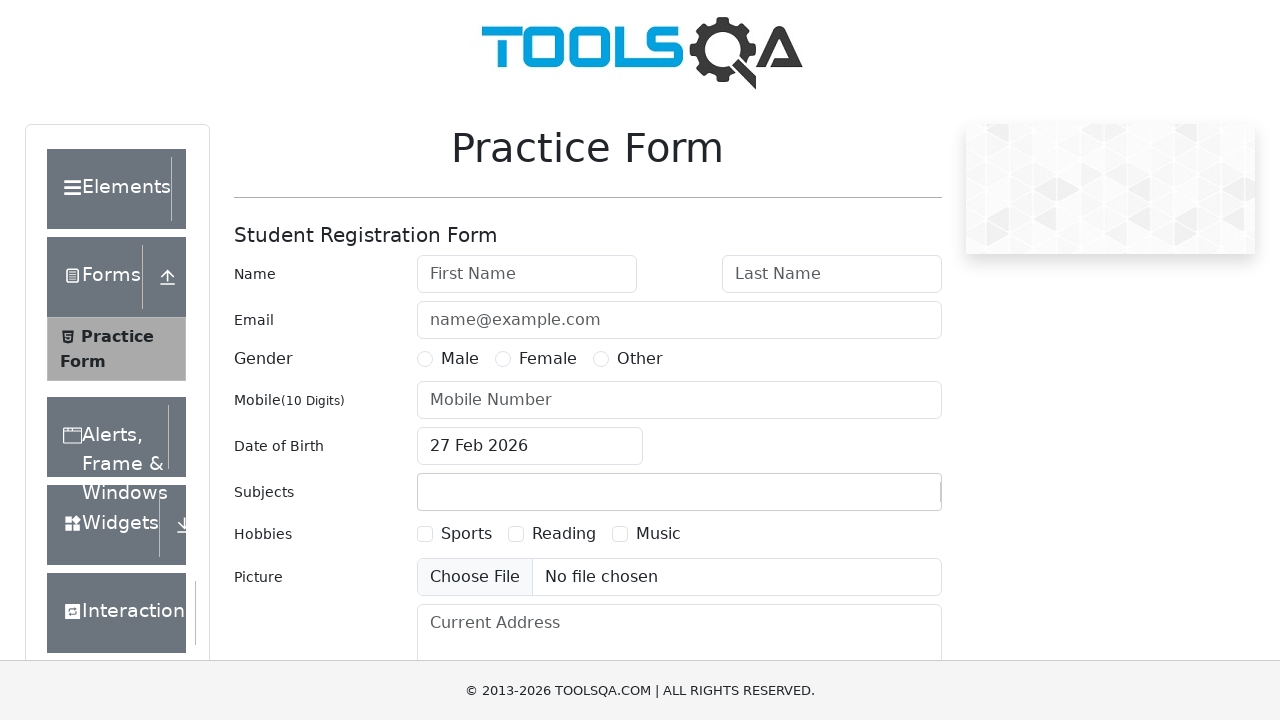

Filled textarea field with address 'Jalan Kenanga No. 45, Jakarta Selatan' using CSS selector by class name on textarea.form-control
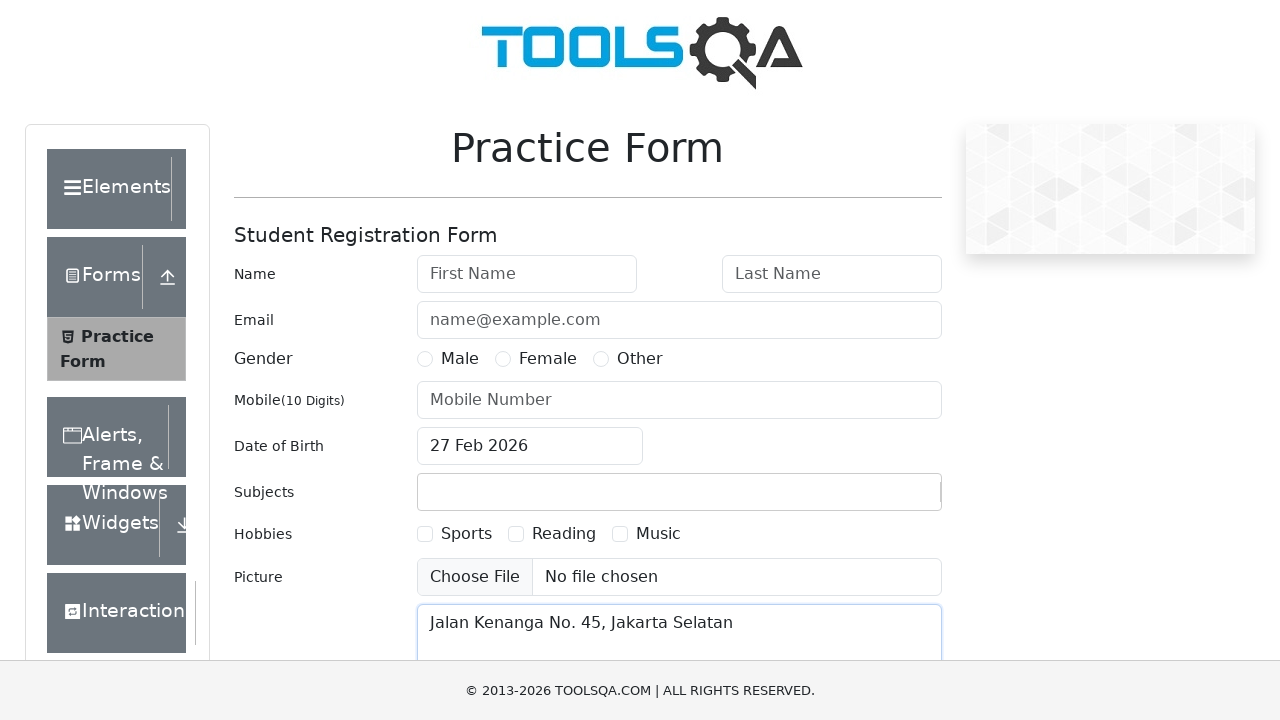

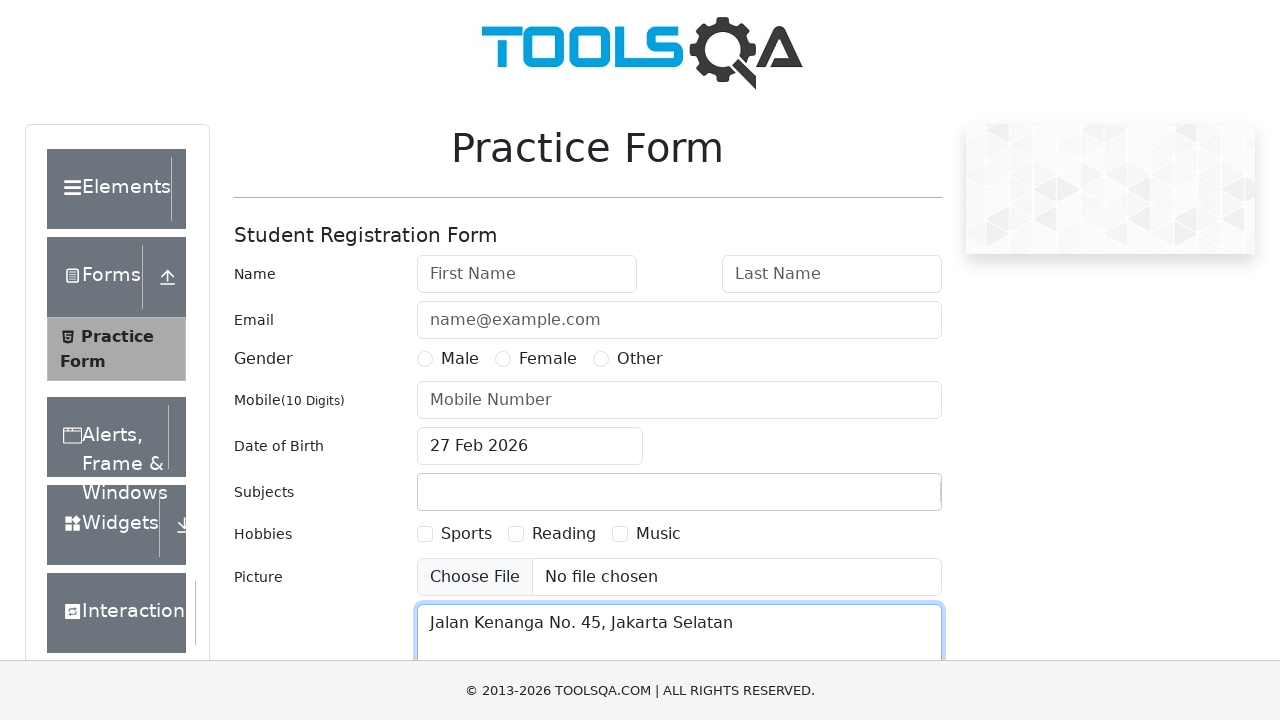